Tests negative scenario by filling only the optional last name field and attempting registration

Starting URL: https://www.sharelane.com/cgi-bin/register.py

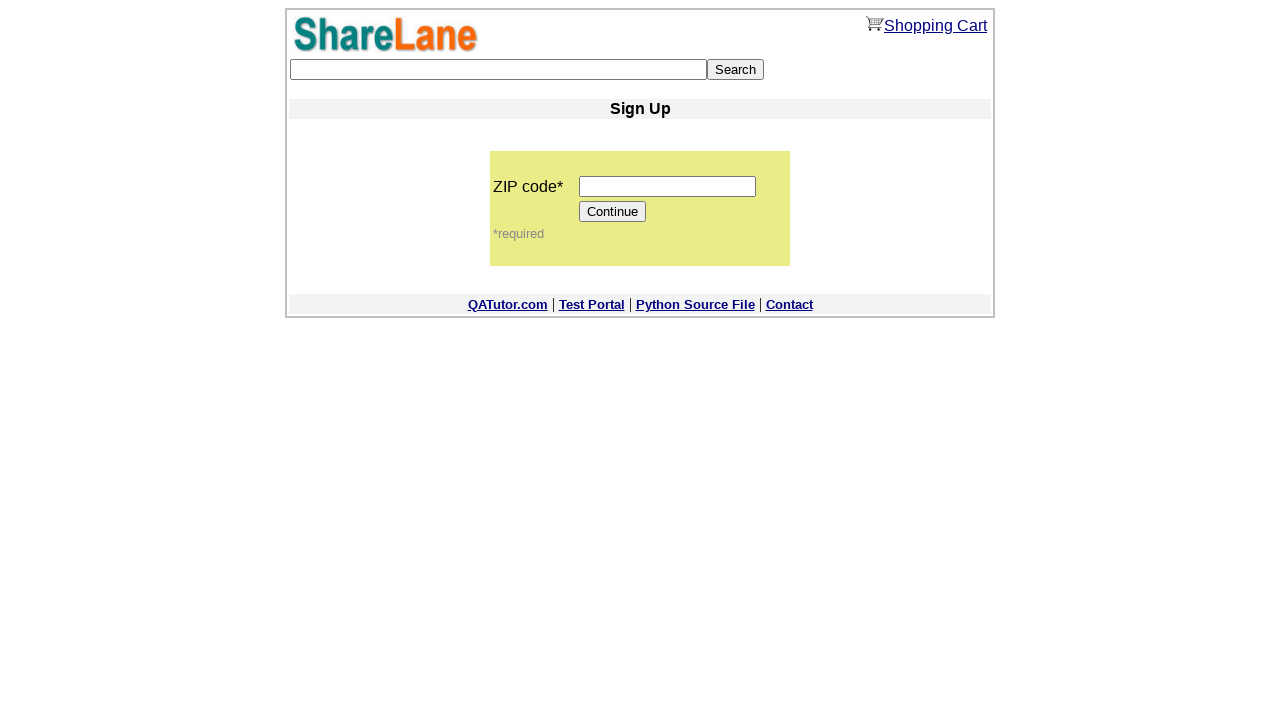

Filled zip code field with '55555' on input[name='zip_code']
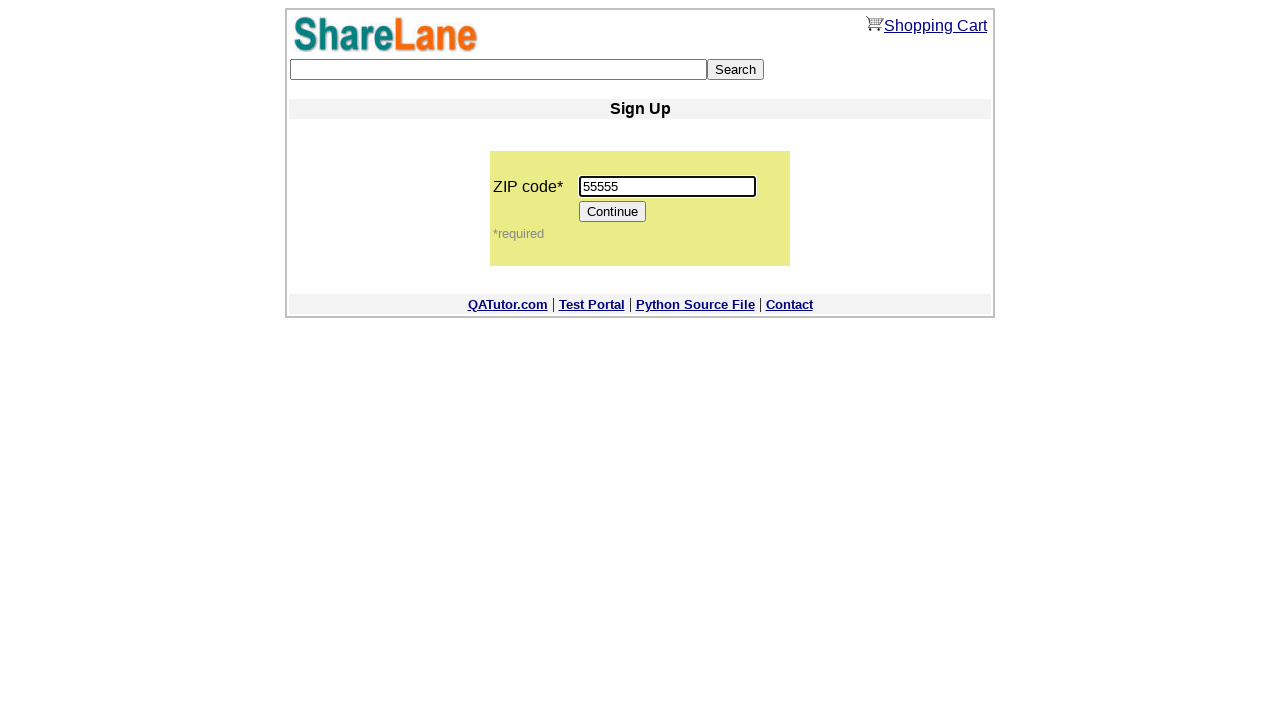

Clicked Continue button to proceed to registration form at (613, 212) on input[value='Continue']
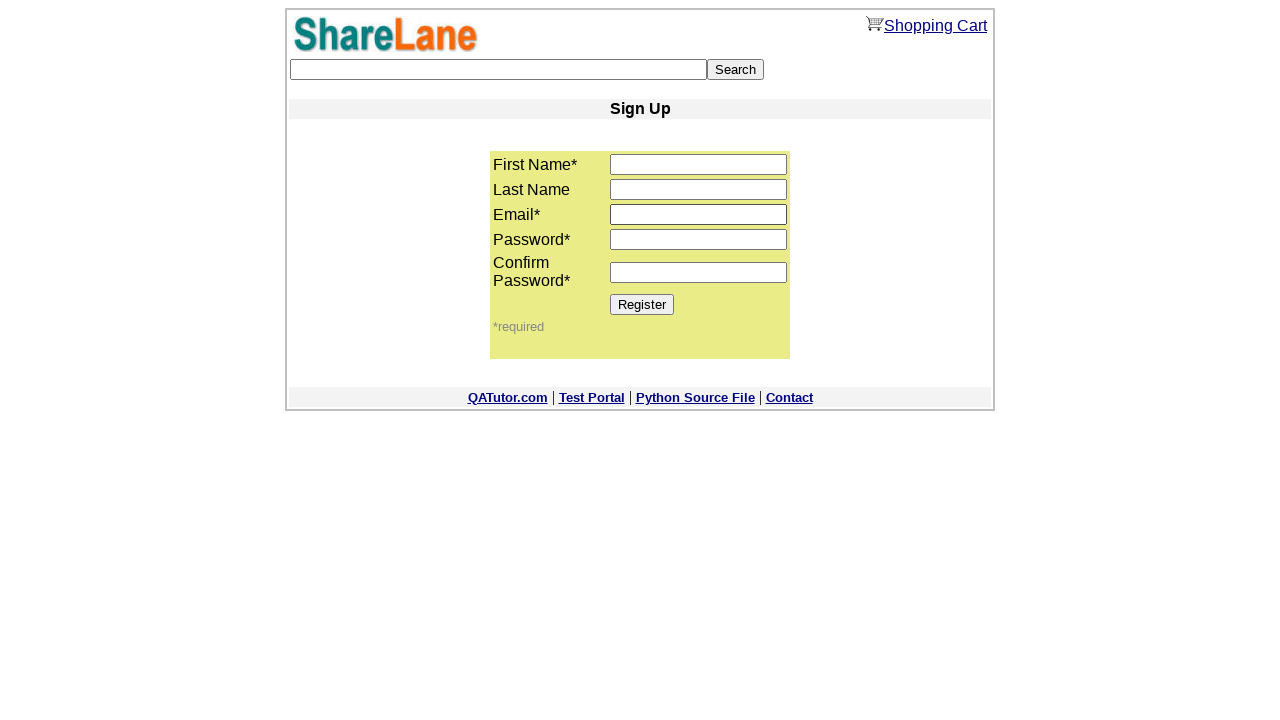

Filled only the last name field with 'Griffin' (leaving required first name empty) on input[name='last_name']
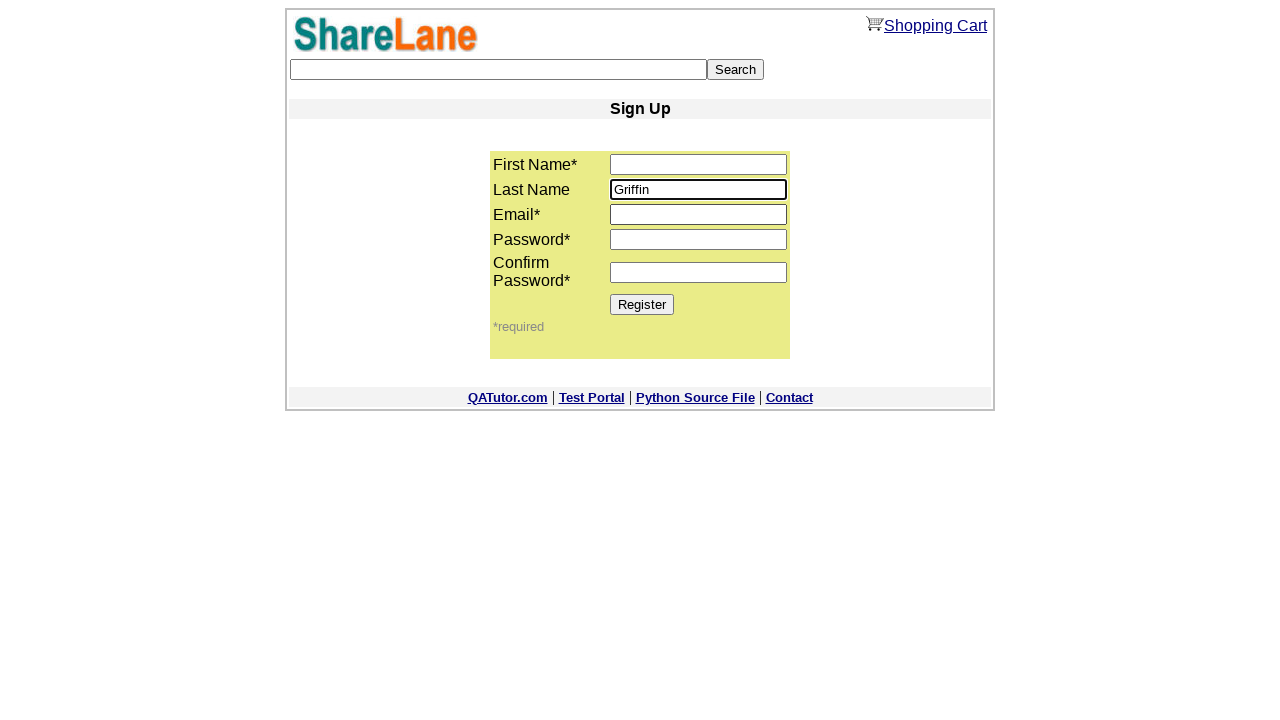

Clicked Register button to attempt registration with incomplete form at (642, 304) on input[value='Register']
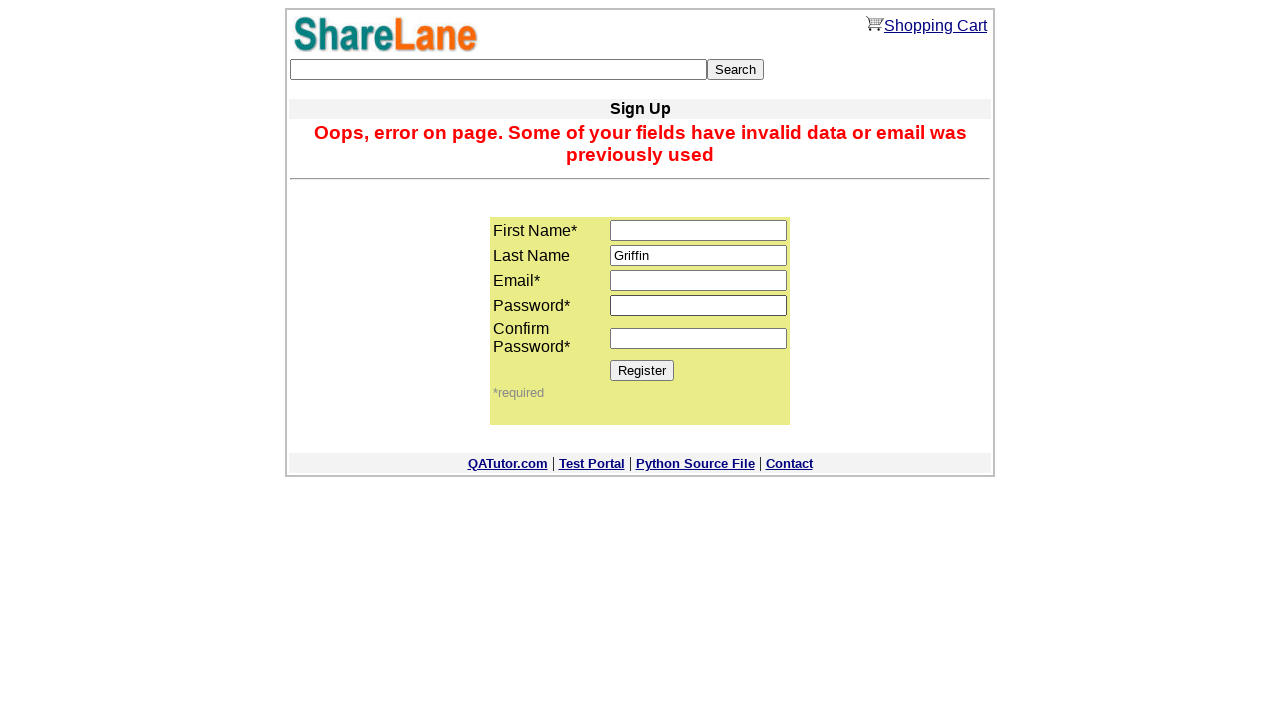

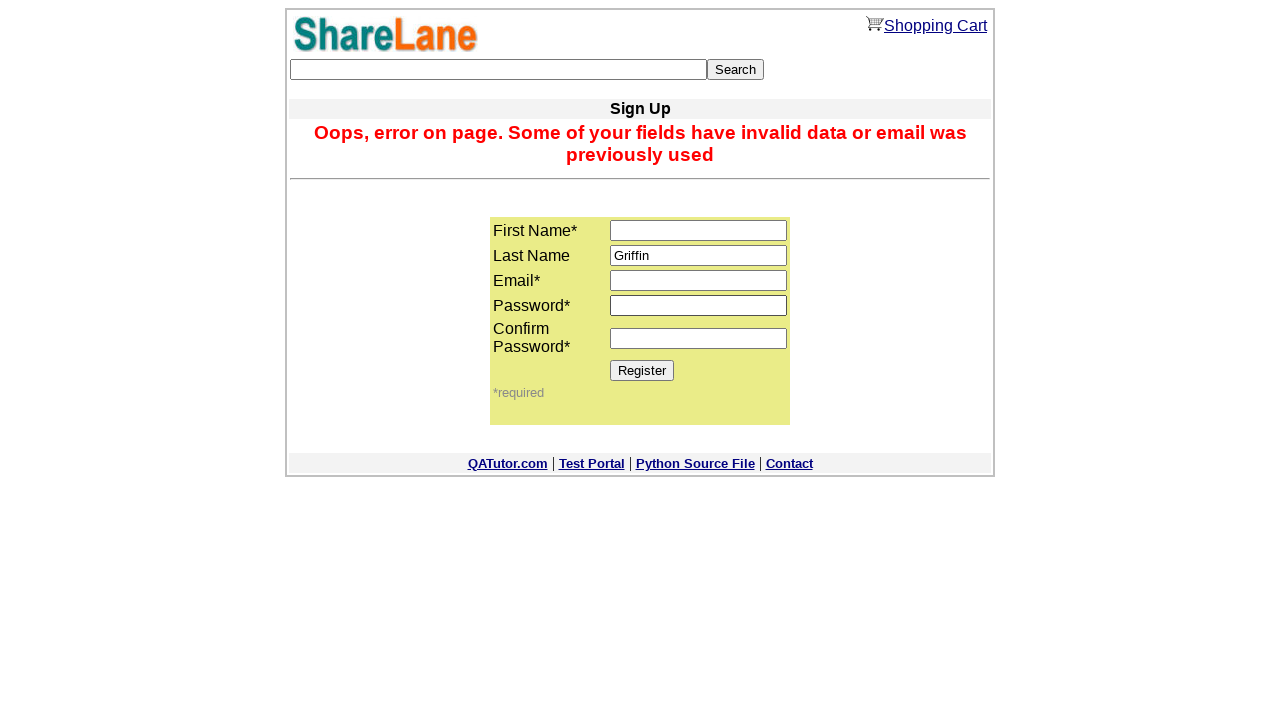